Tests the add-to-cart functionality on a demo e-commerce site by clicking the "Add to Cart" button on a product and verifying the product appears in the cart pane.

Starting URL: https://bstackdemo.com/

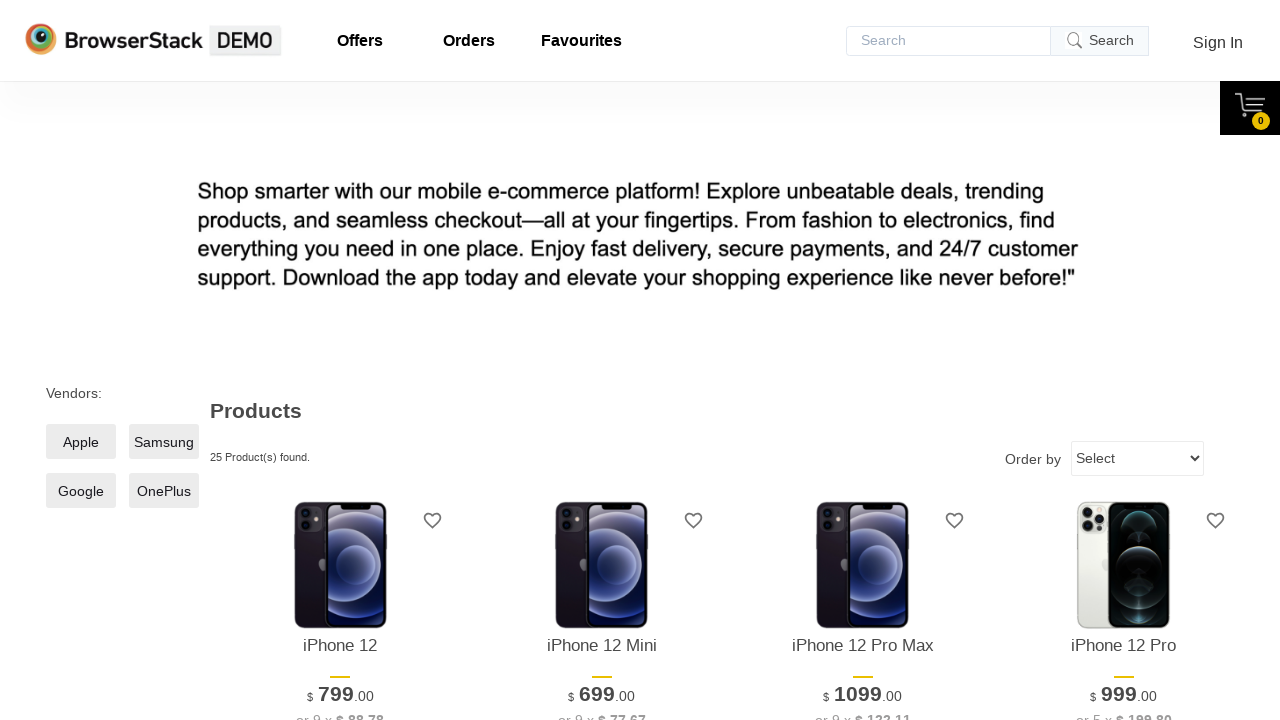

Waited for product listing to load
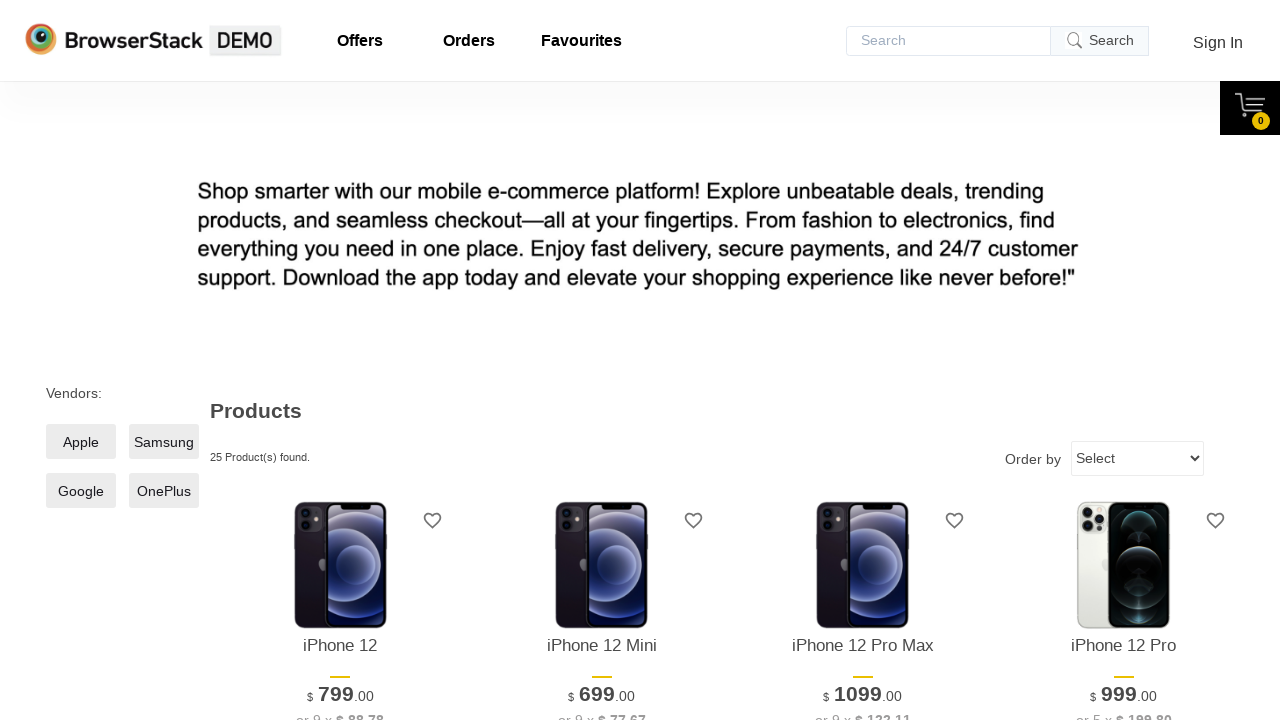

Retrieved product name from page: iPhone 12
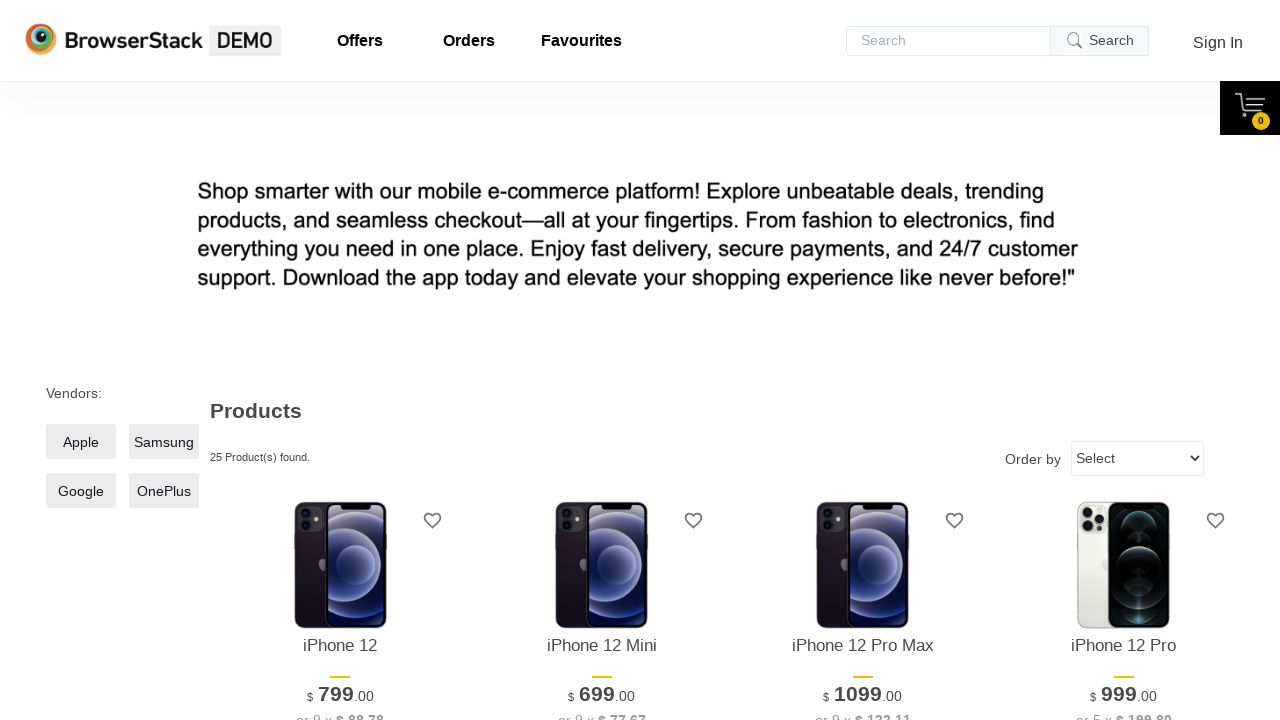

Waited for 'Add to Cart' button to be visible
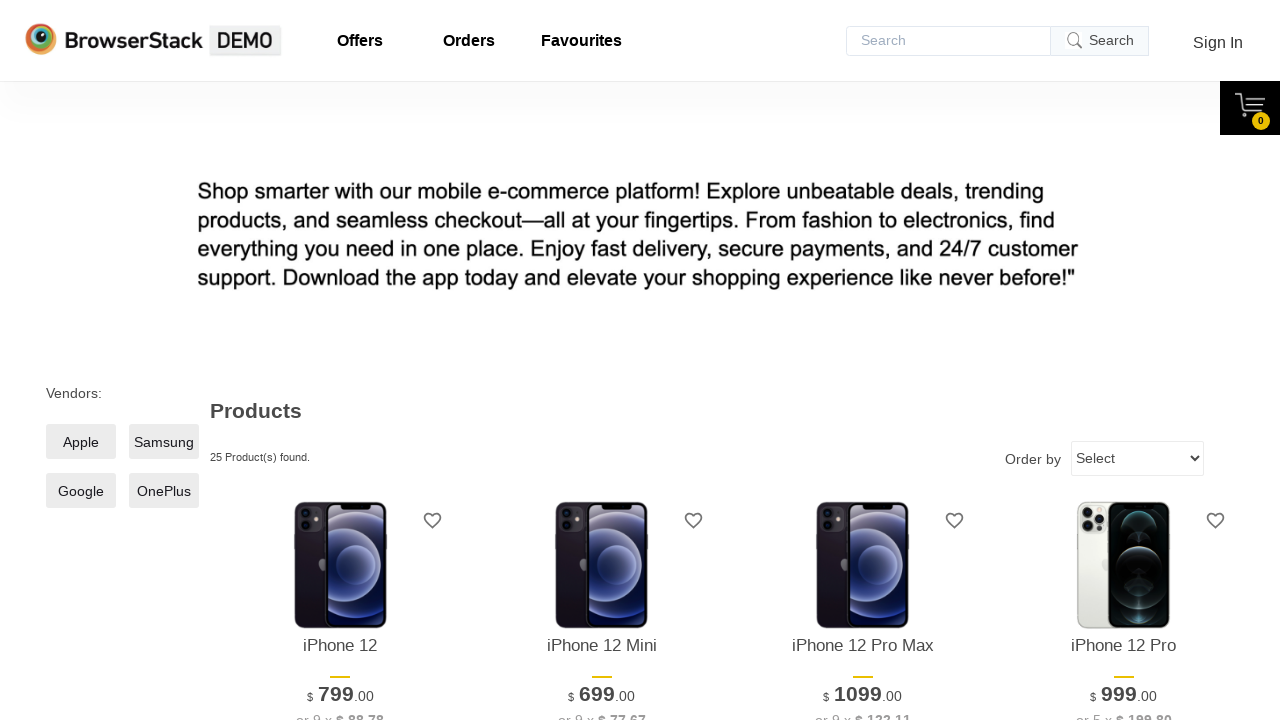

Clicked 'Add to Cart' button for first product at (340, 361) on xpath=//*[@id='1']/div[4]
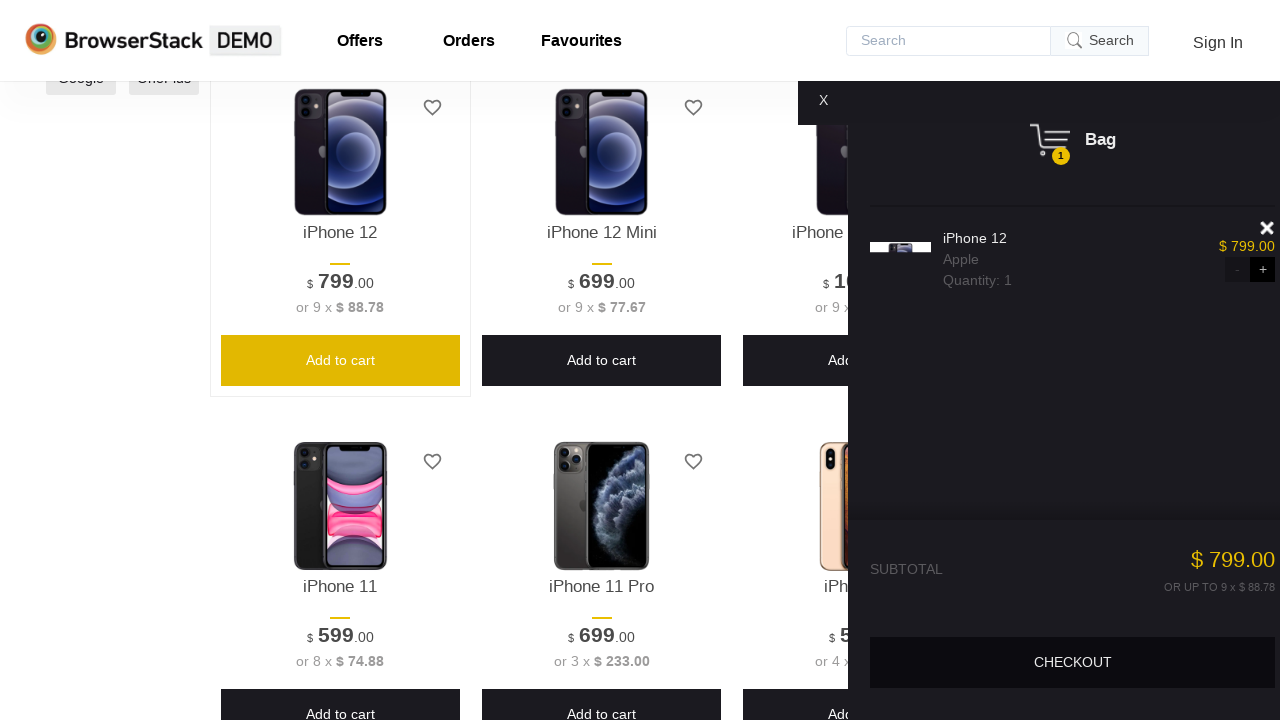

Cart pane appeared and became visible
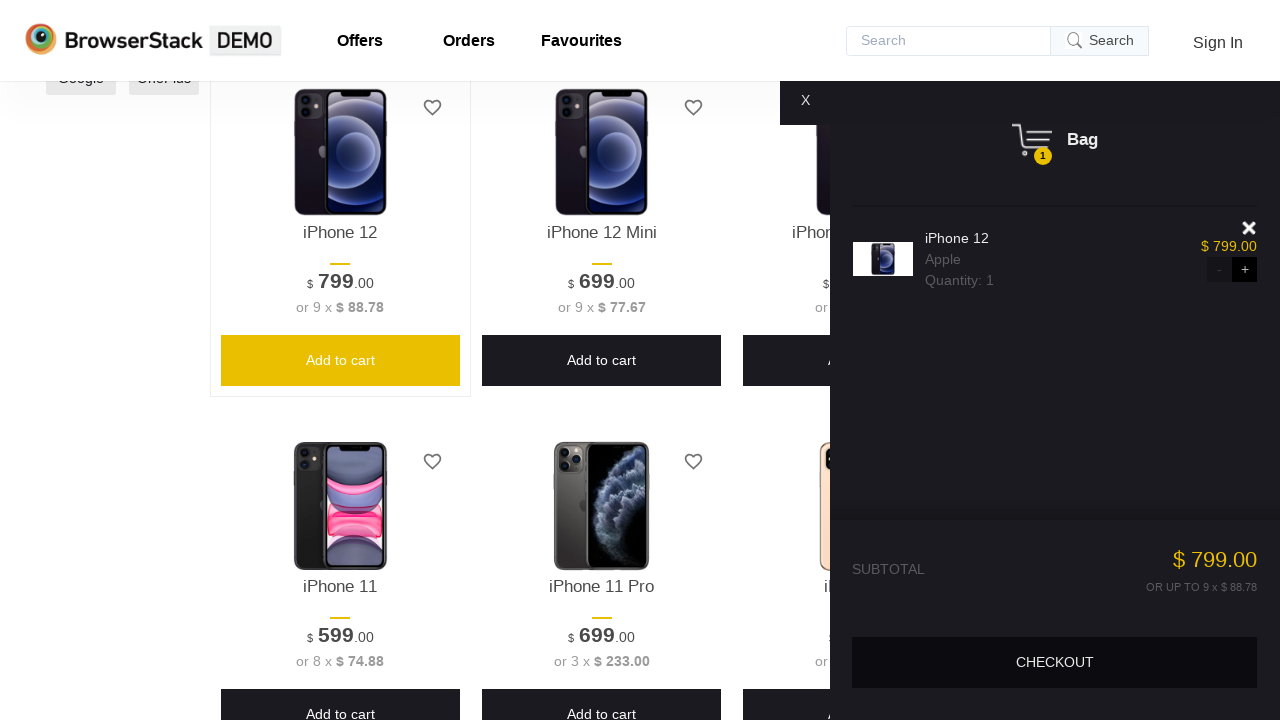

Retrieved product name from cart: iPhone 12
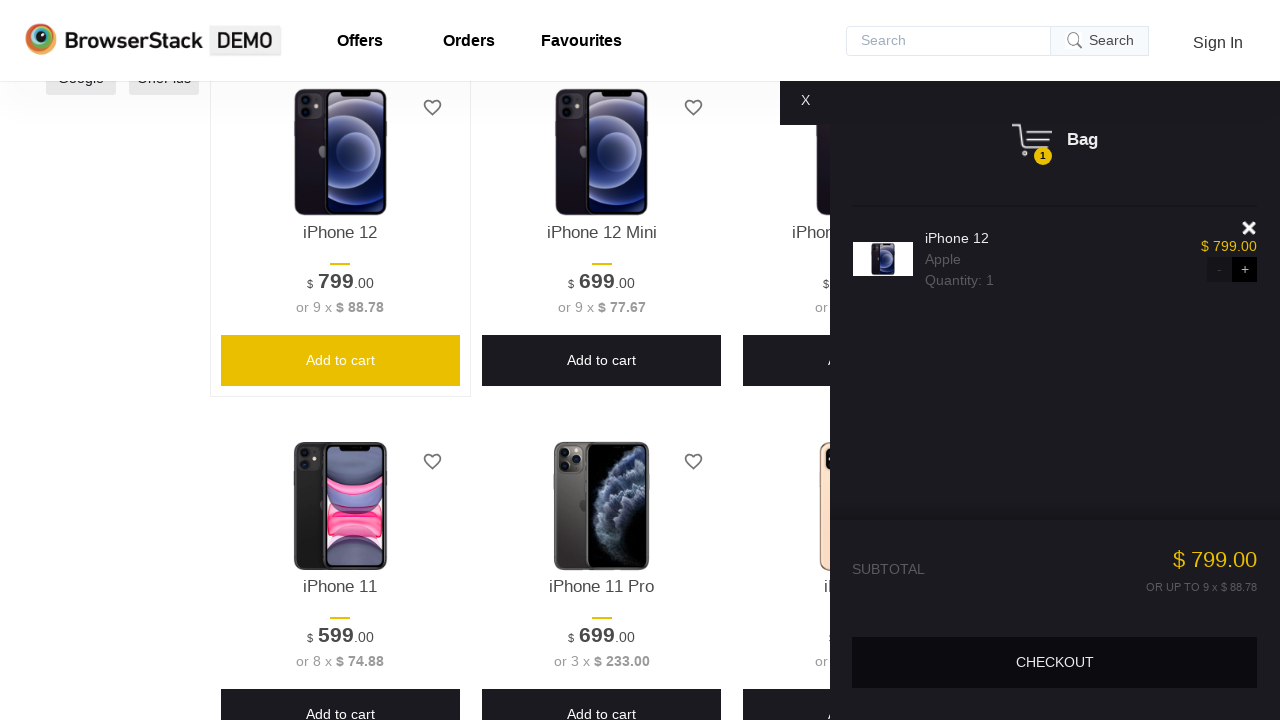

Assertion passed: product in cart matches product on page
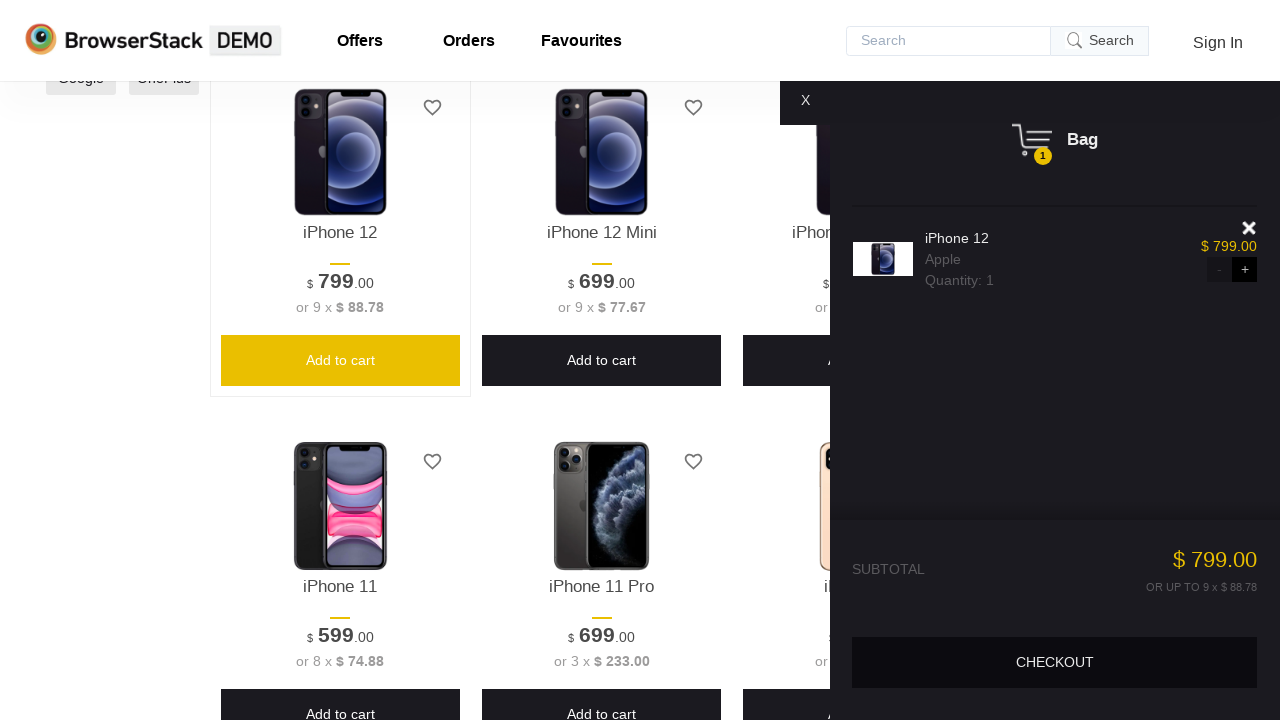

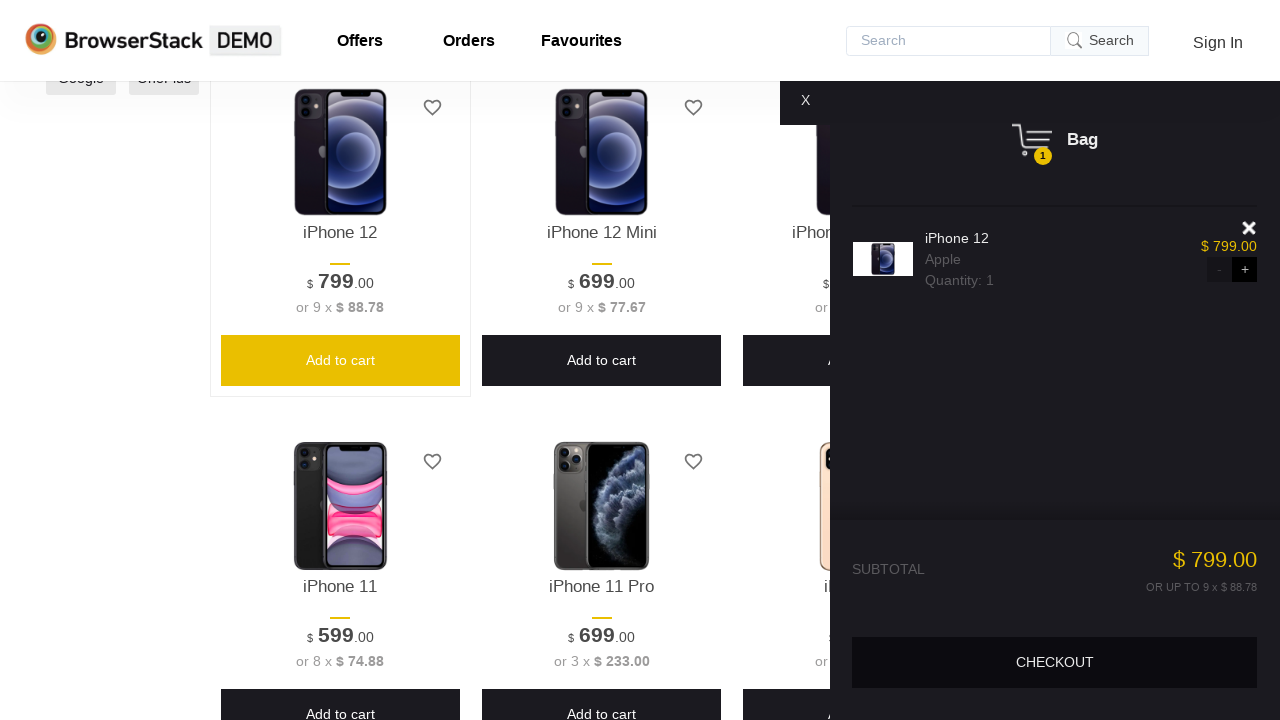